Tests that multiple added elements all have the correct class name attribute

Starting URL: http://the-internet.herokuapp.com/add_remove_elements/

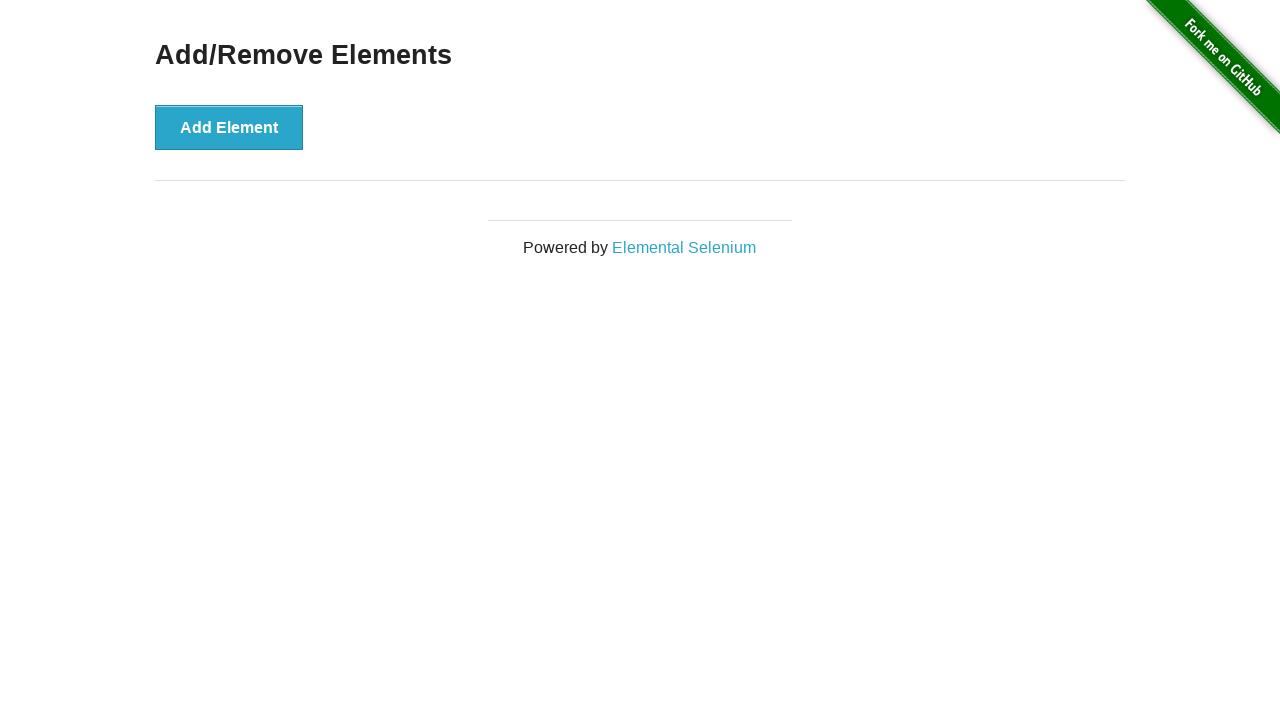

Clicked button to add element at (229, 127) on button[onclick='addElement()']
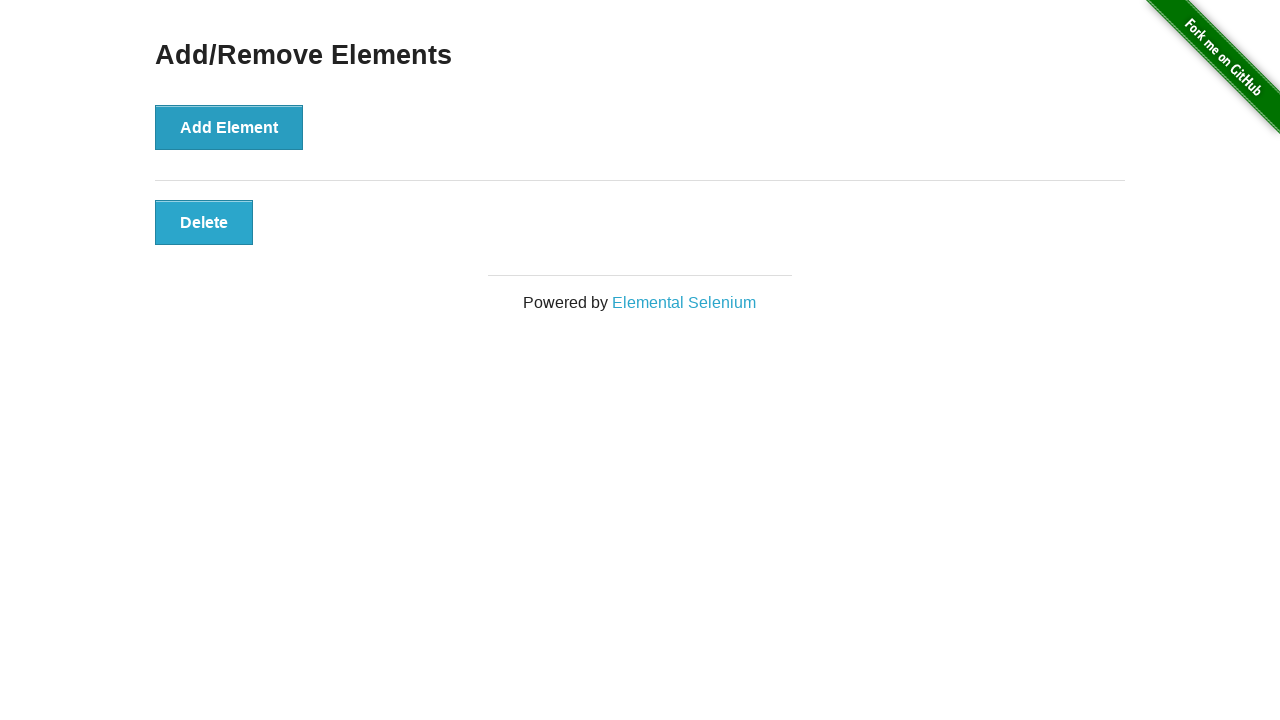

Clicked button to add element at (229, 127) on button[onclick='addElement()']
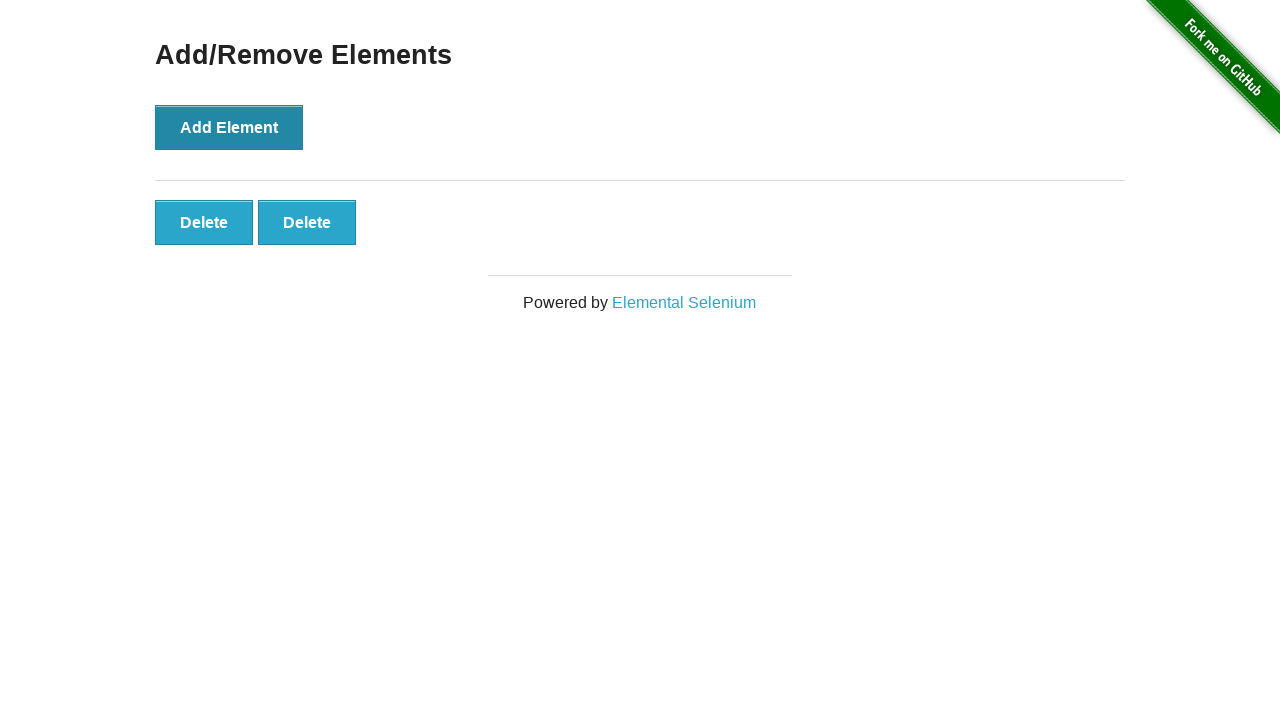

Clicked button to add element at (229, 127) on button[onclick='addElement()']
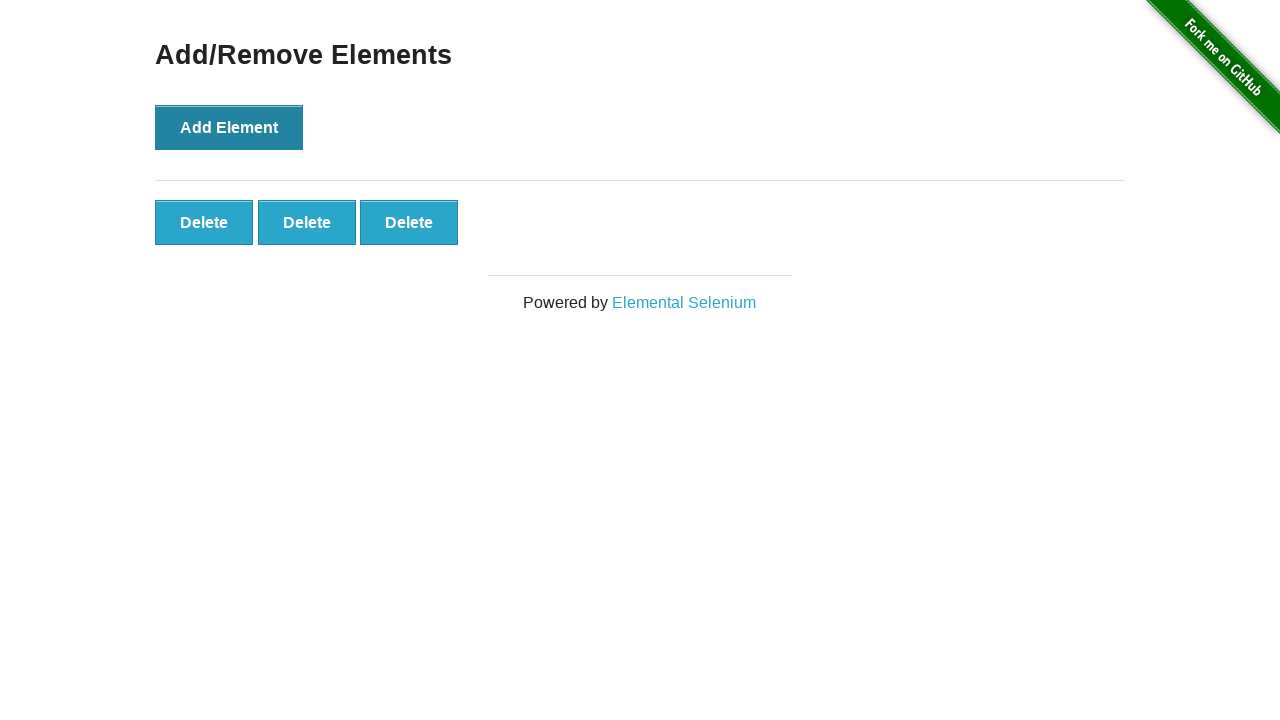

Clicked button to add element at (229, 127) on button[onclick='addElement()']
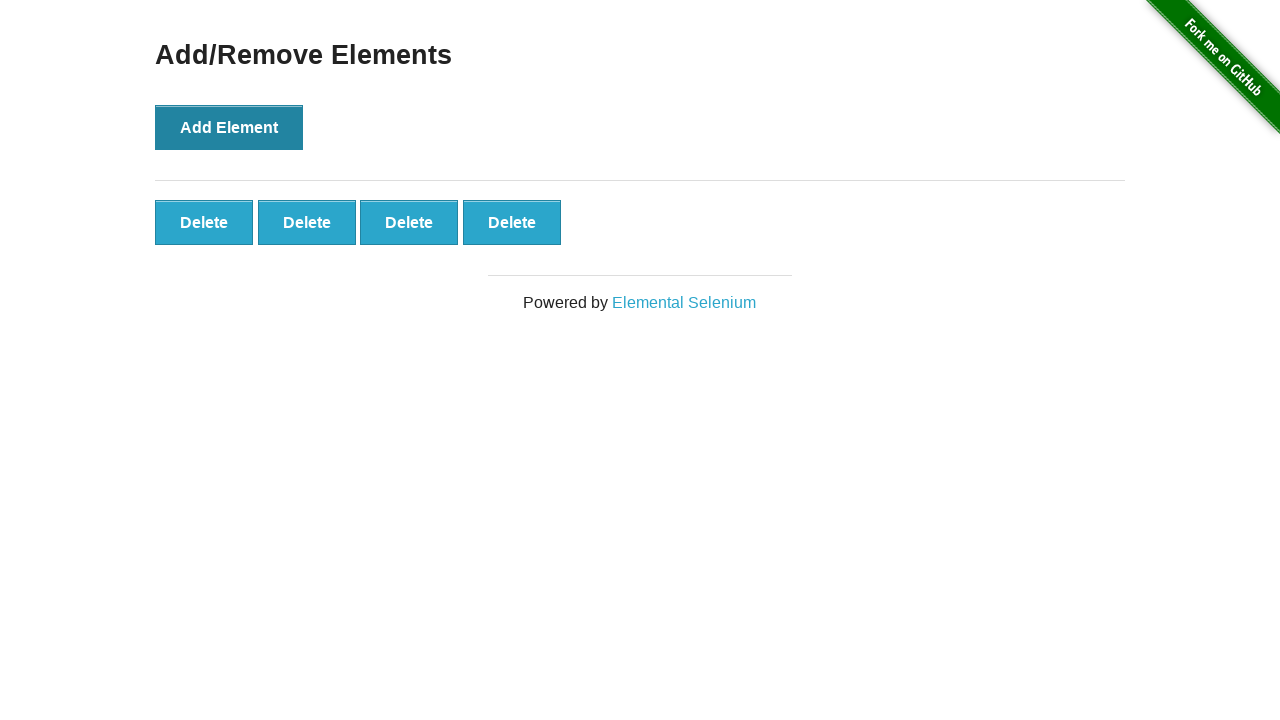

Clicked button to add element at (229, 127) on button[onclick='addElement()']
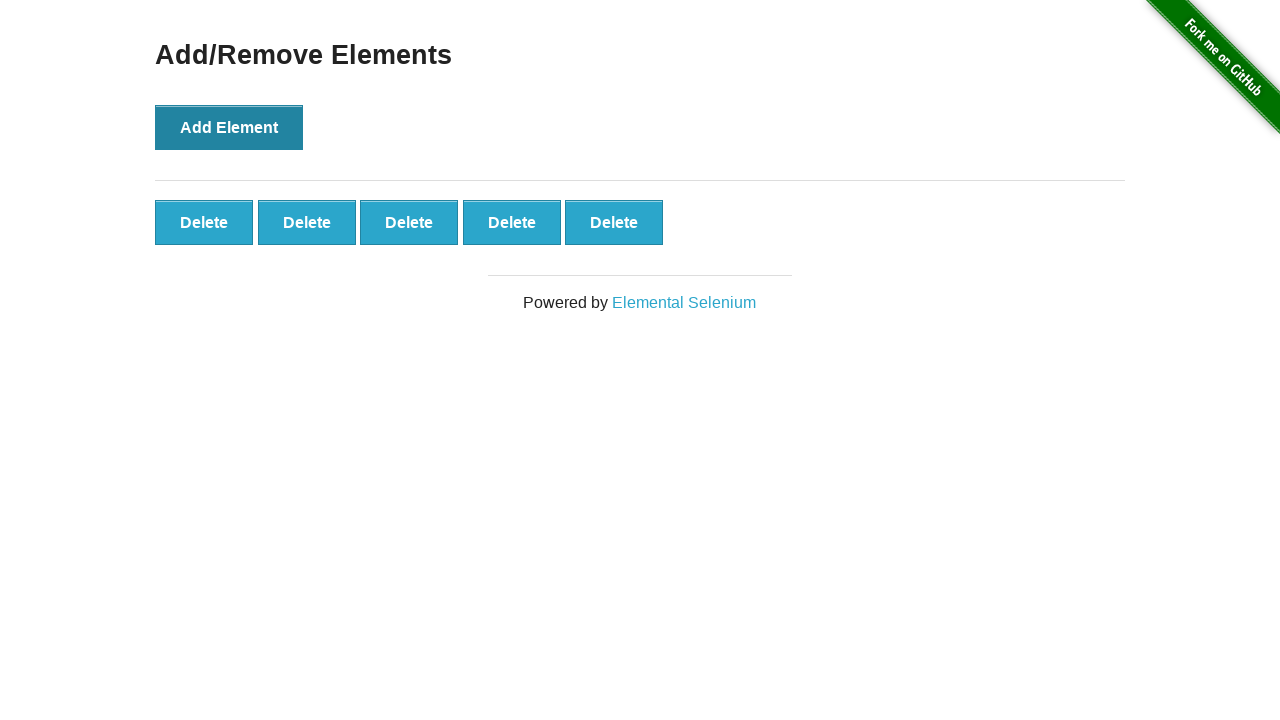

Clicked button to add element at (229, 127) on button[onclick='addElement()']
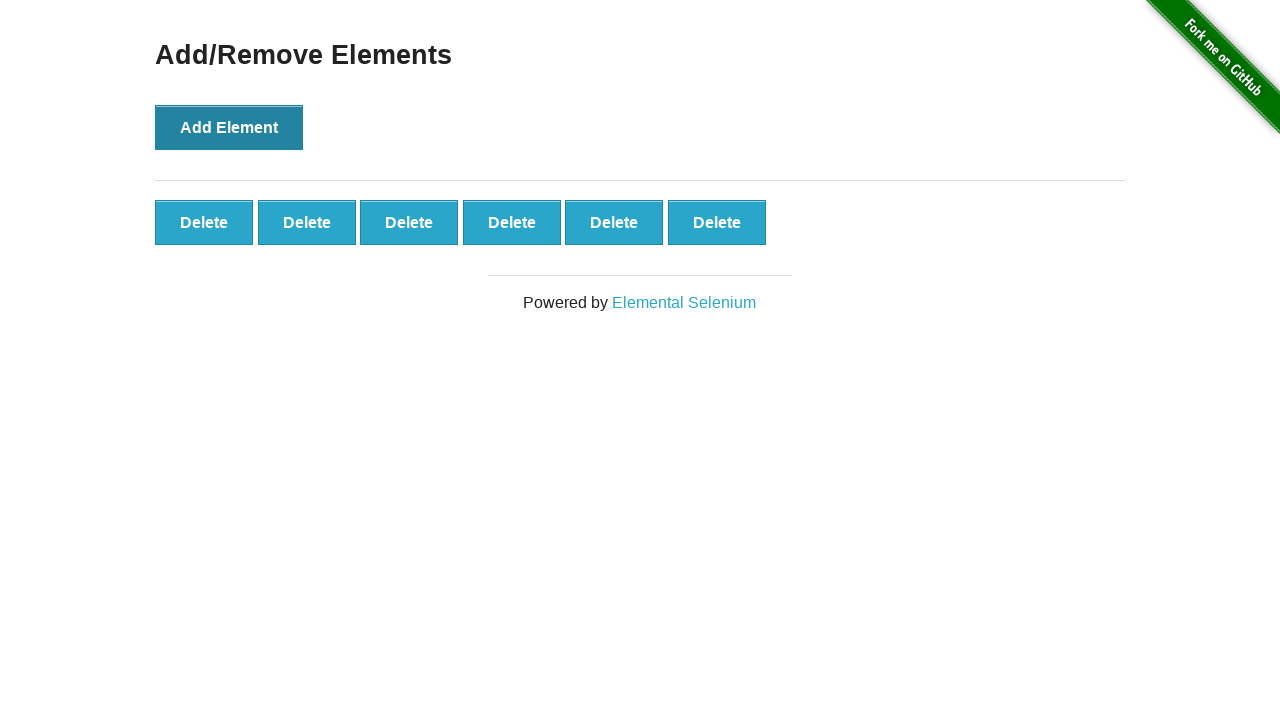

Clicked button to add element at (229, 127) on button[onclick='addElement()']
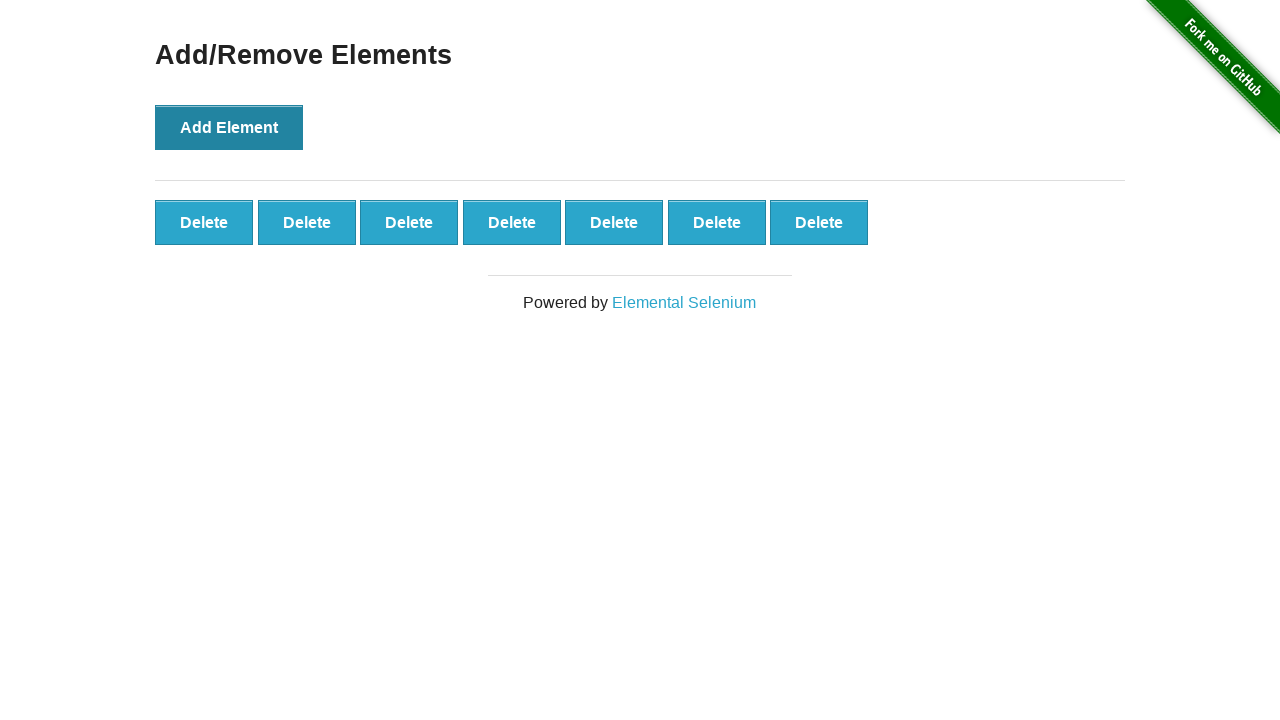

Waited for added elements to appear
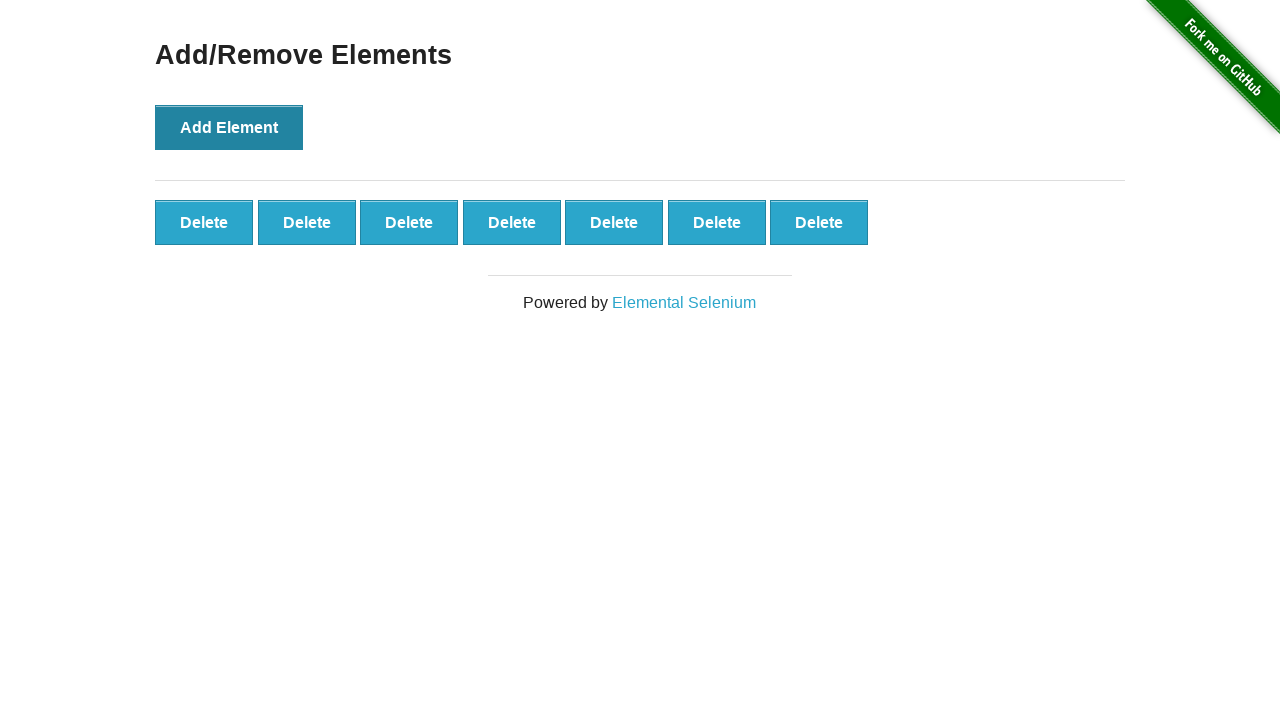

Verified that 7 elements were added
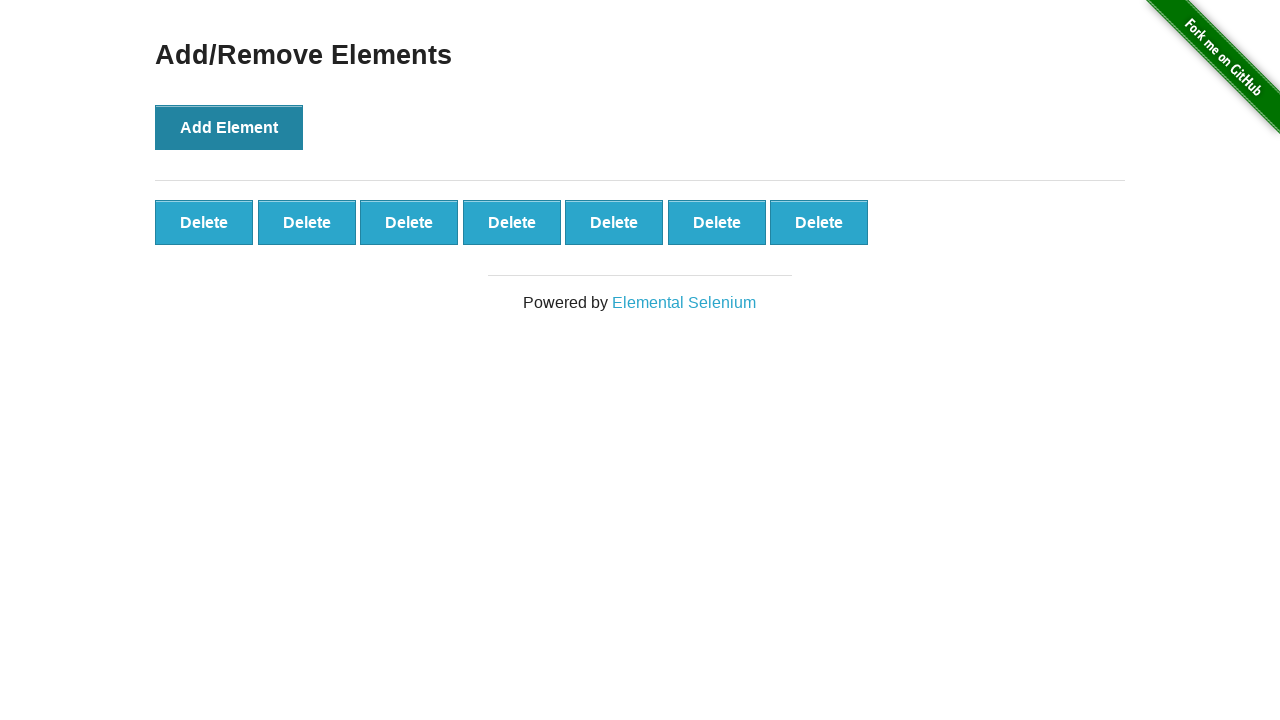

Verified element 1 has correct class 'added-manually'
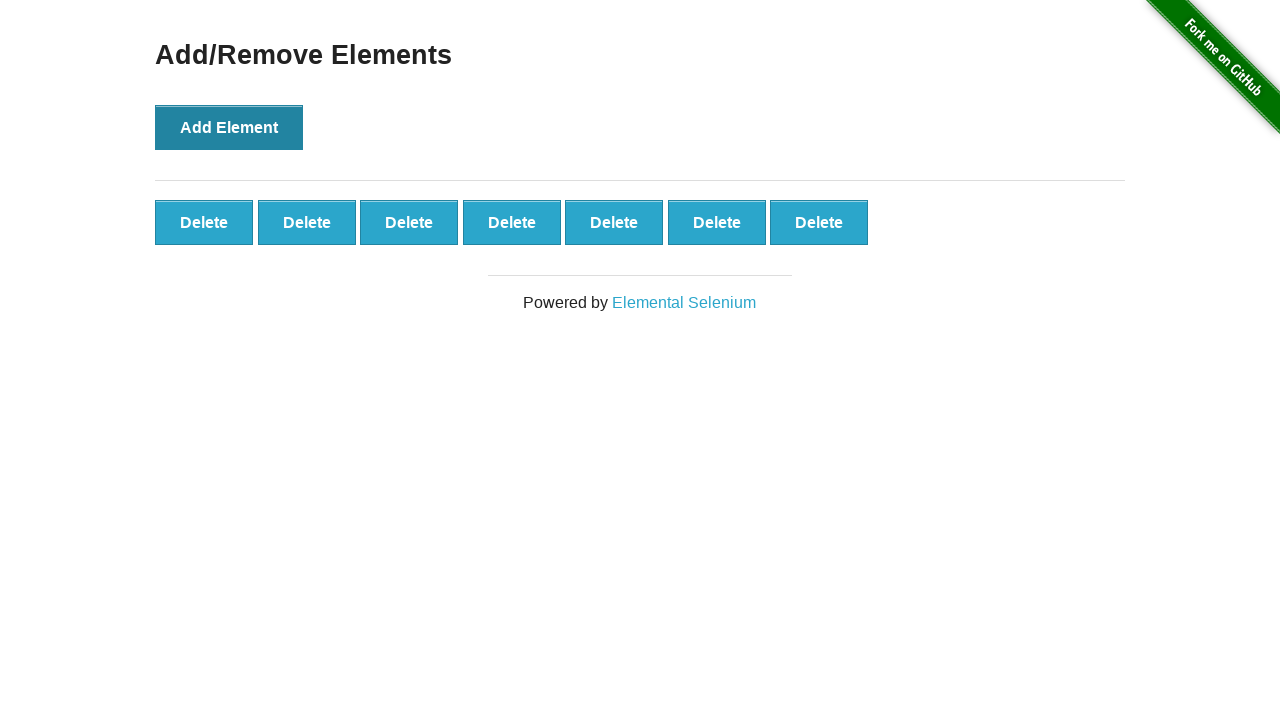

Verified element 2 has correct class 'added-manually'
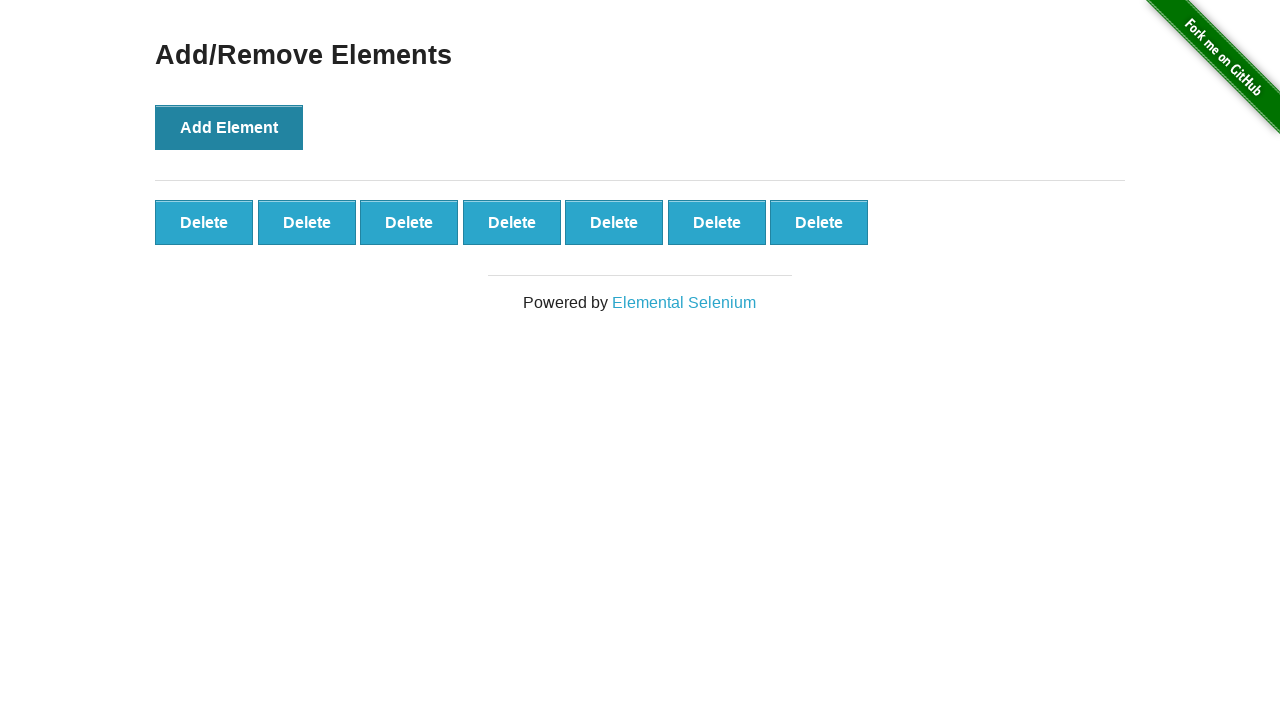

Verified element 3 has correct class 'added-manually'
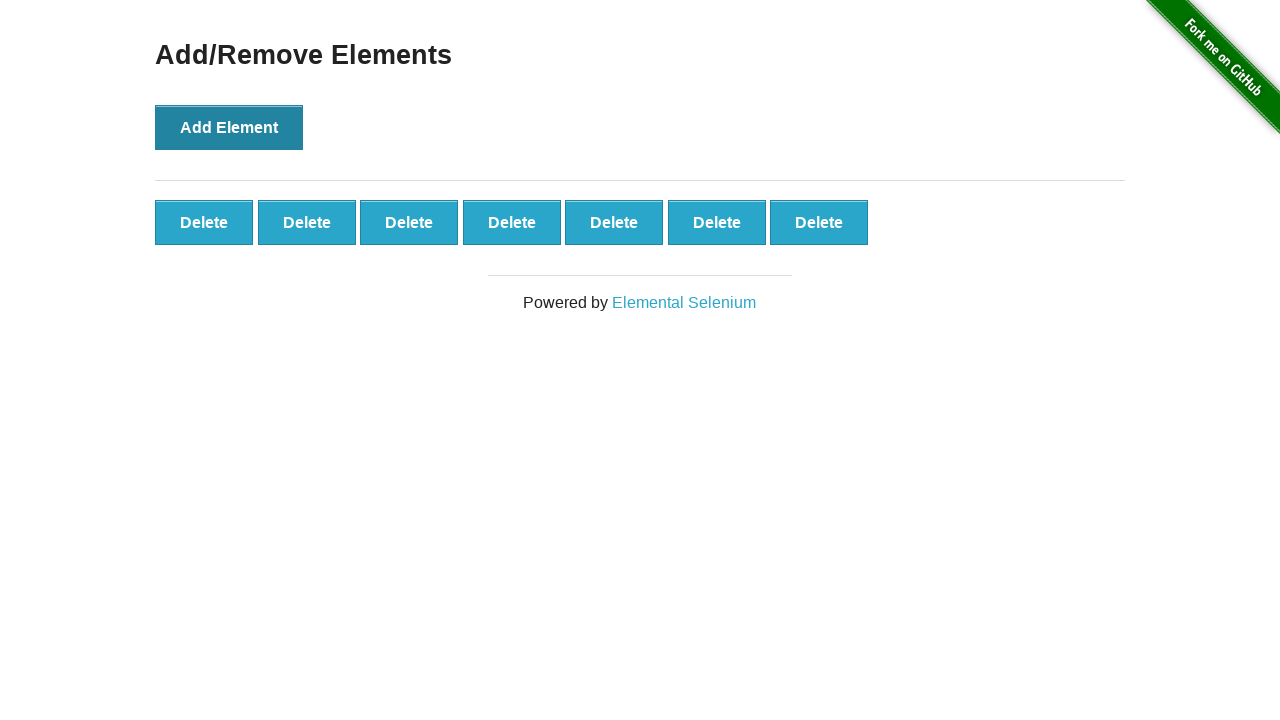

Verified element 4 has correct class 'added-manually'
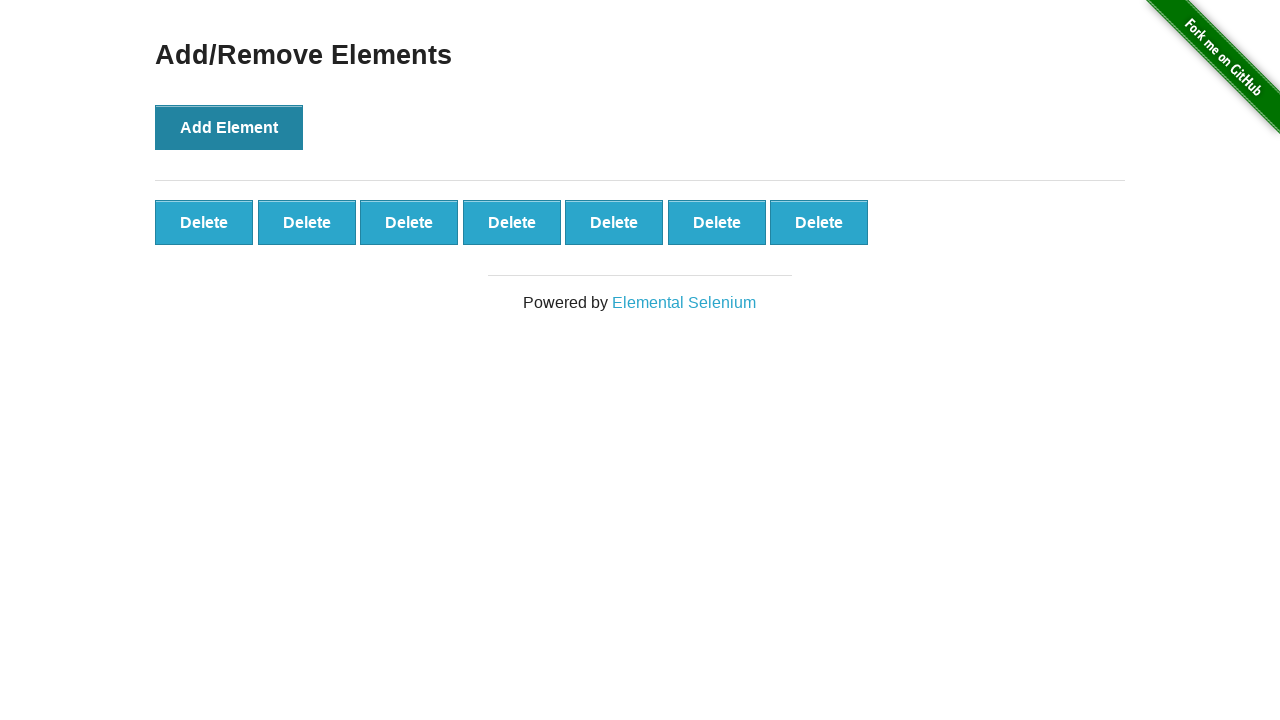

Verified element 5 has correct class 'added-manually'
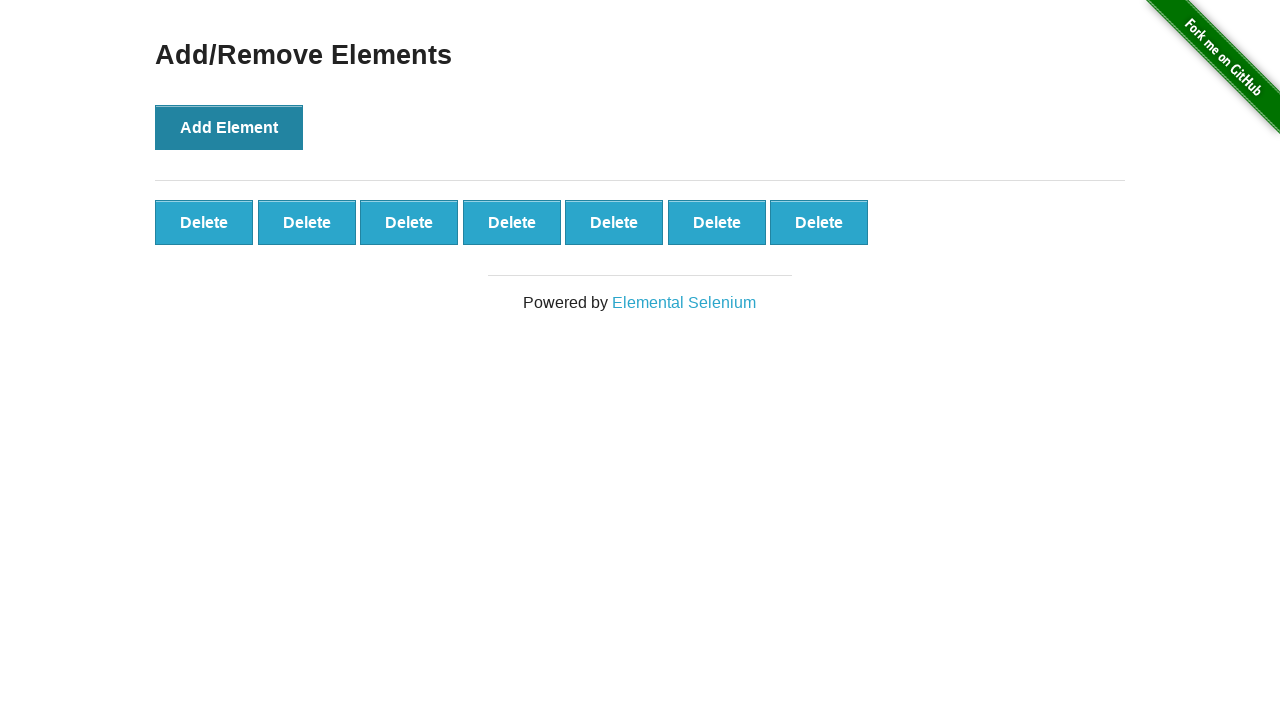

Verified element 6 has correct class 'added-manually'
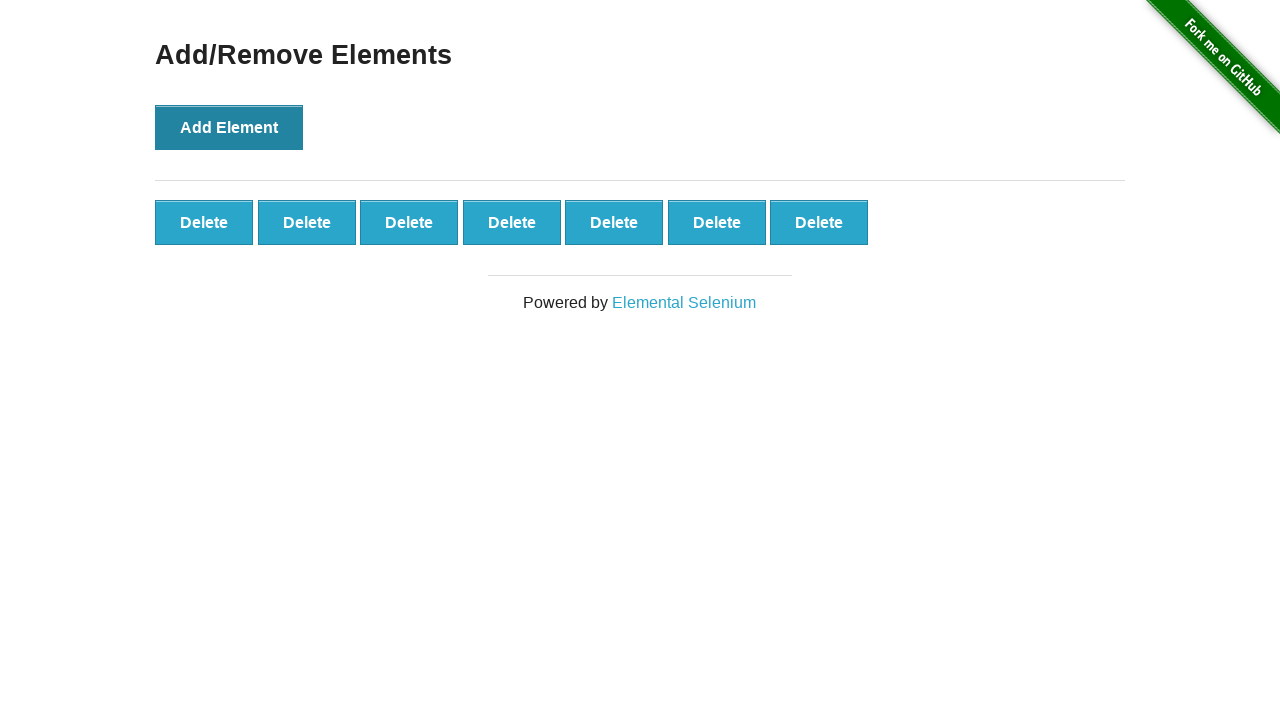

Verified element 7 has correct class 'added-manually'
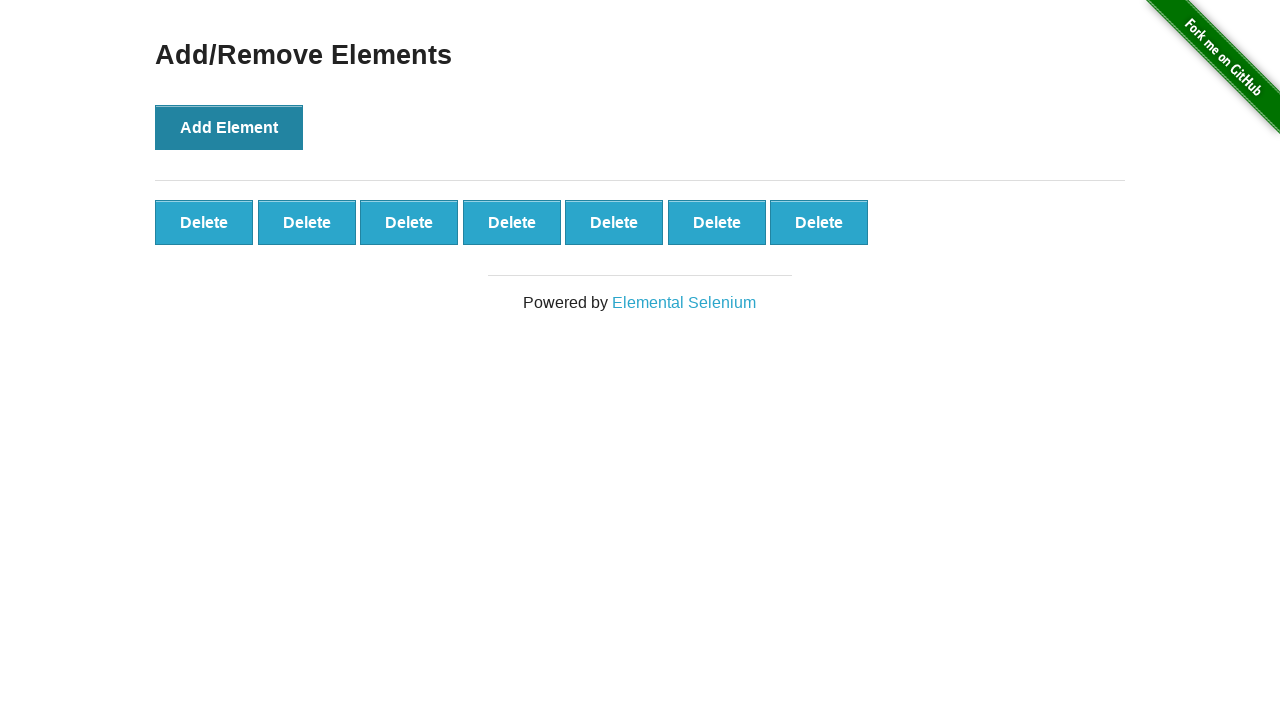

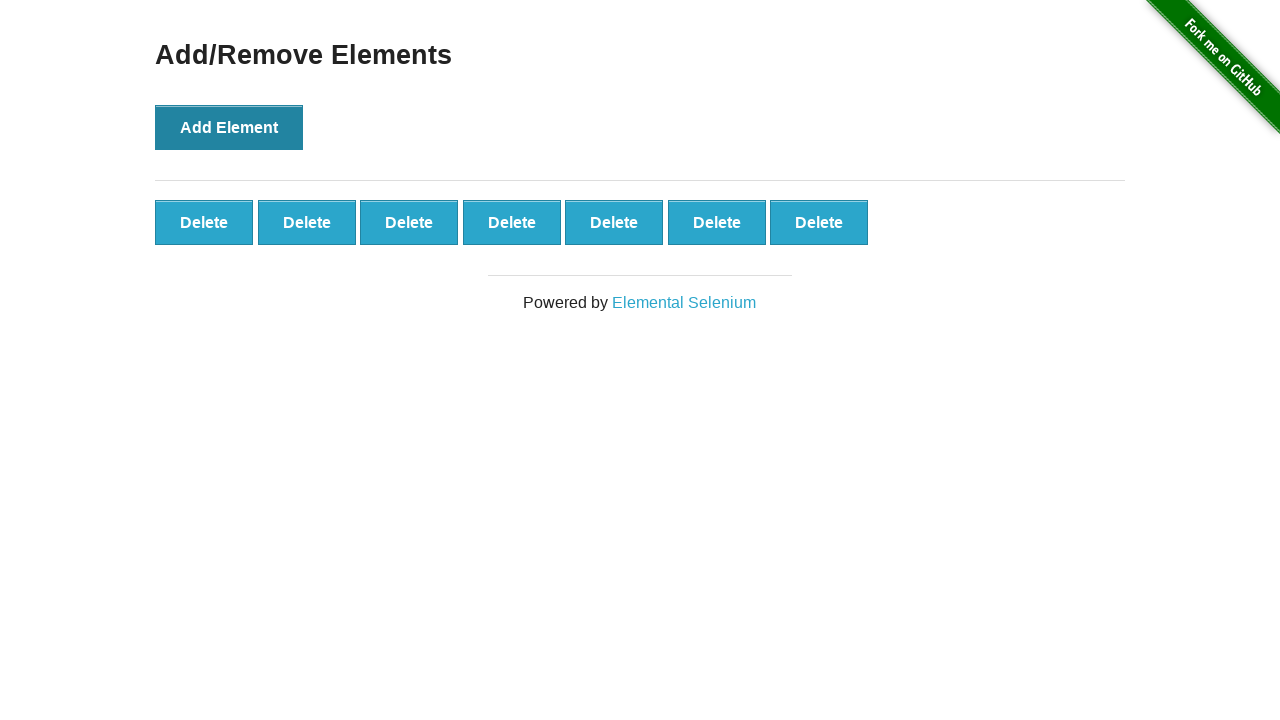